Scrolls the viewport by a fixed vertical amount of 200 pixels from the current position

Starting URL: https://crossbrowsertesting.github.io/selenium_example_page.html

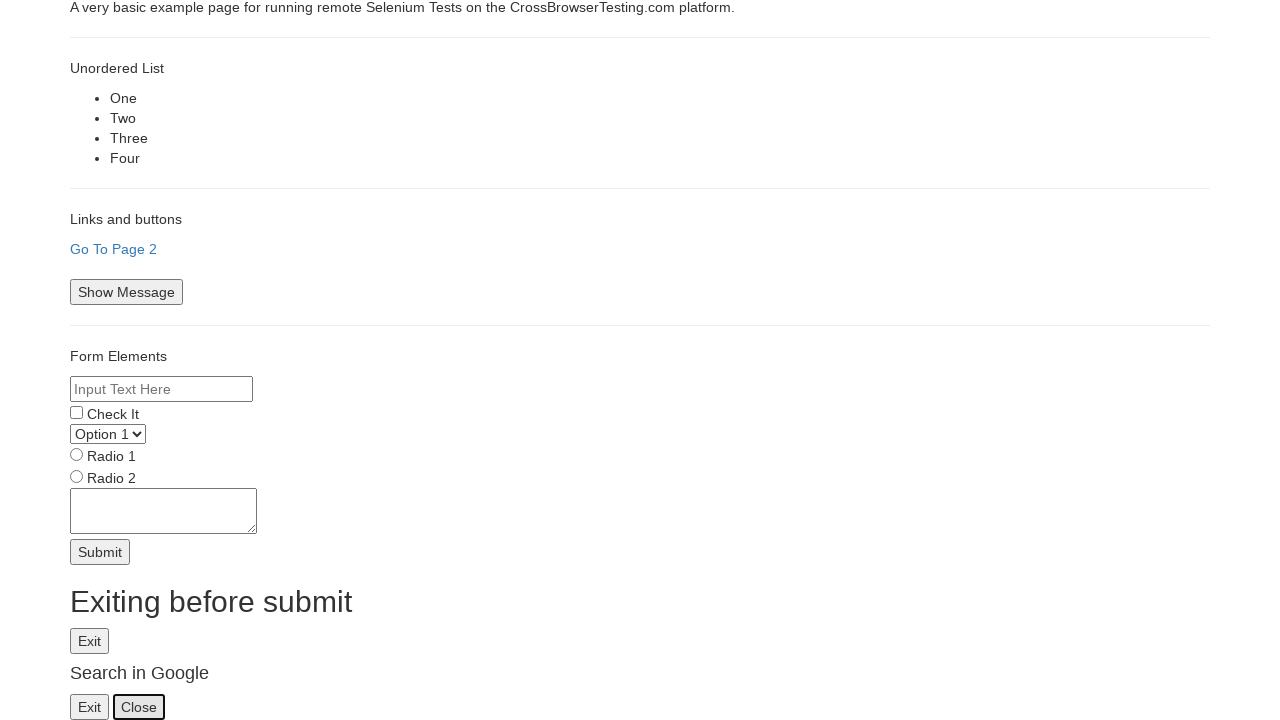

Set viewport size to 500x400 pixels
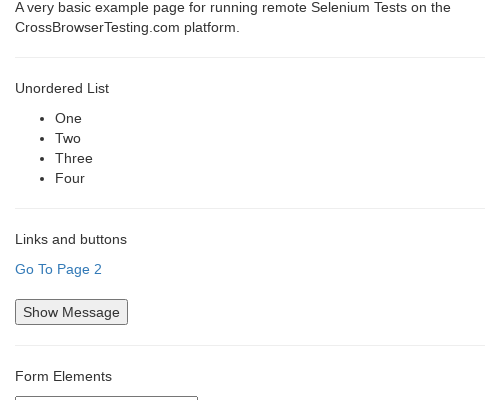

Scrolled viewport down by 200 pixels
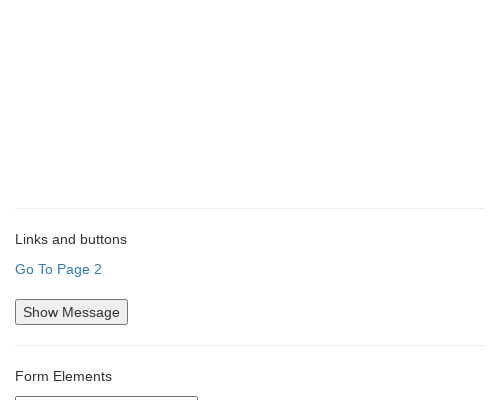

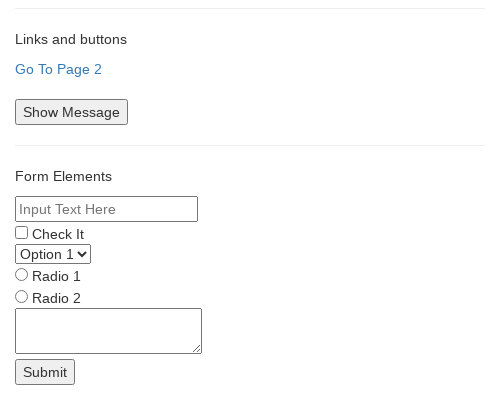